Tests filtering functionality by clicking filter links and using browser back button

Starting URL: https://demo.playwright.dev/todomvc

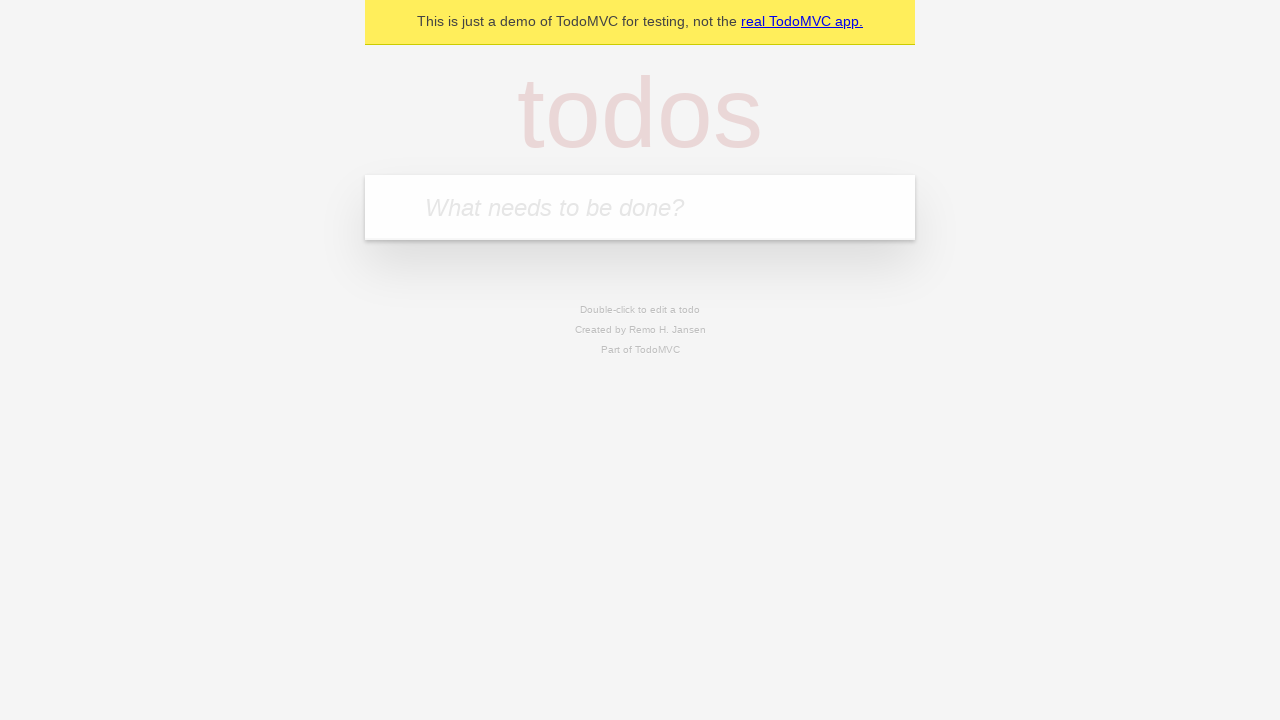

Filled first todo input with 'buy some cheese' on .new-todo
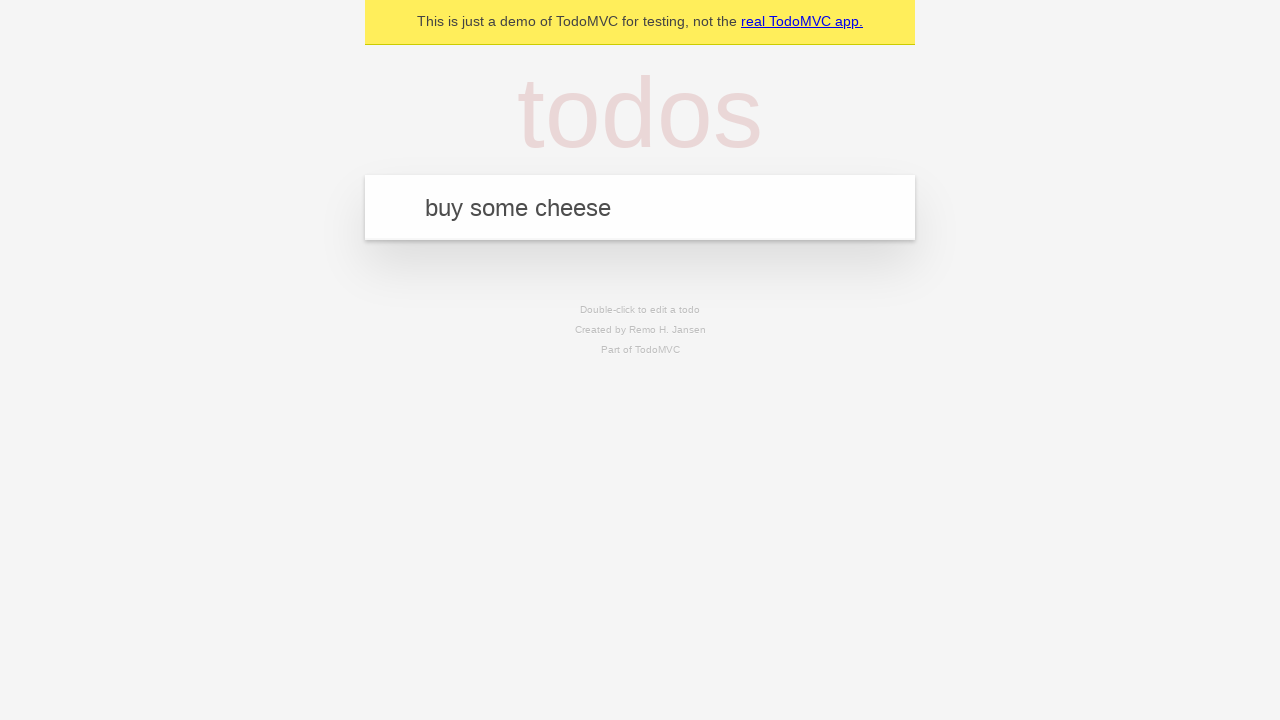

Pressed Enter to create first todo on .new-todo
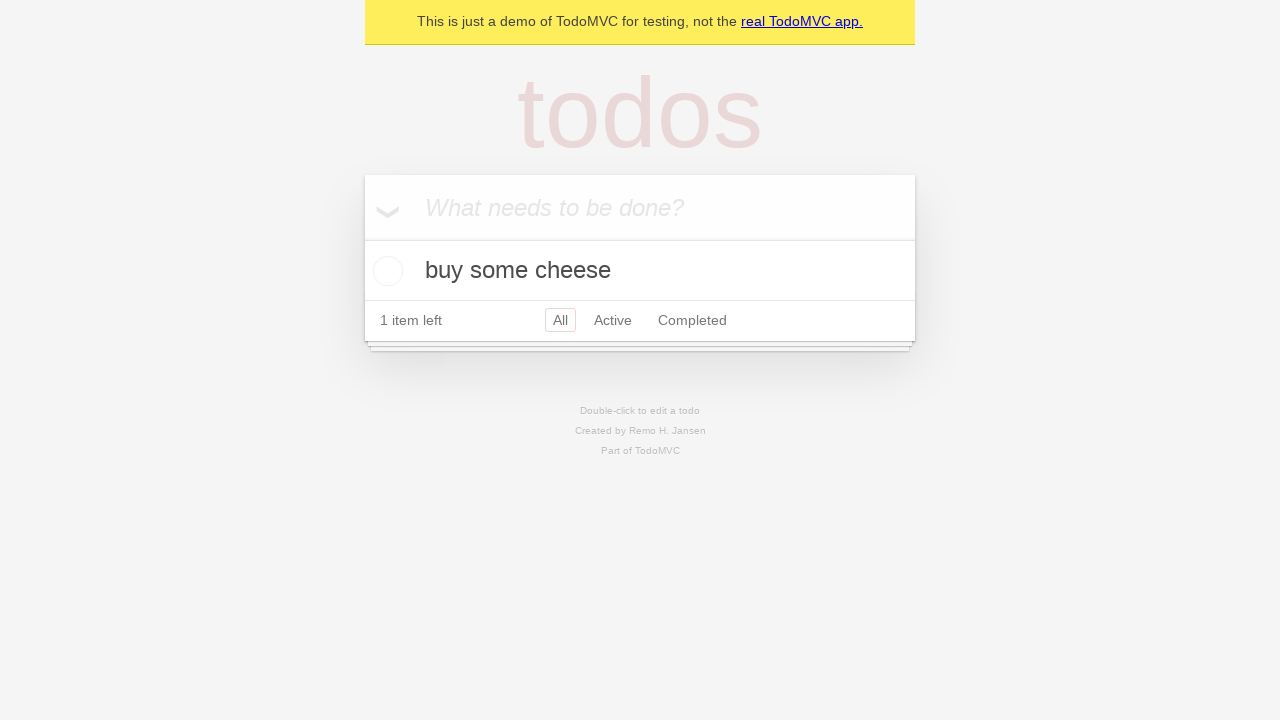

Filled second todo input with 'feed the cat' on .new-todo
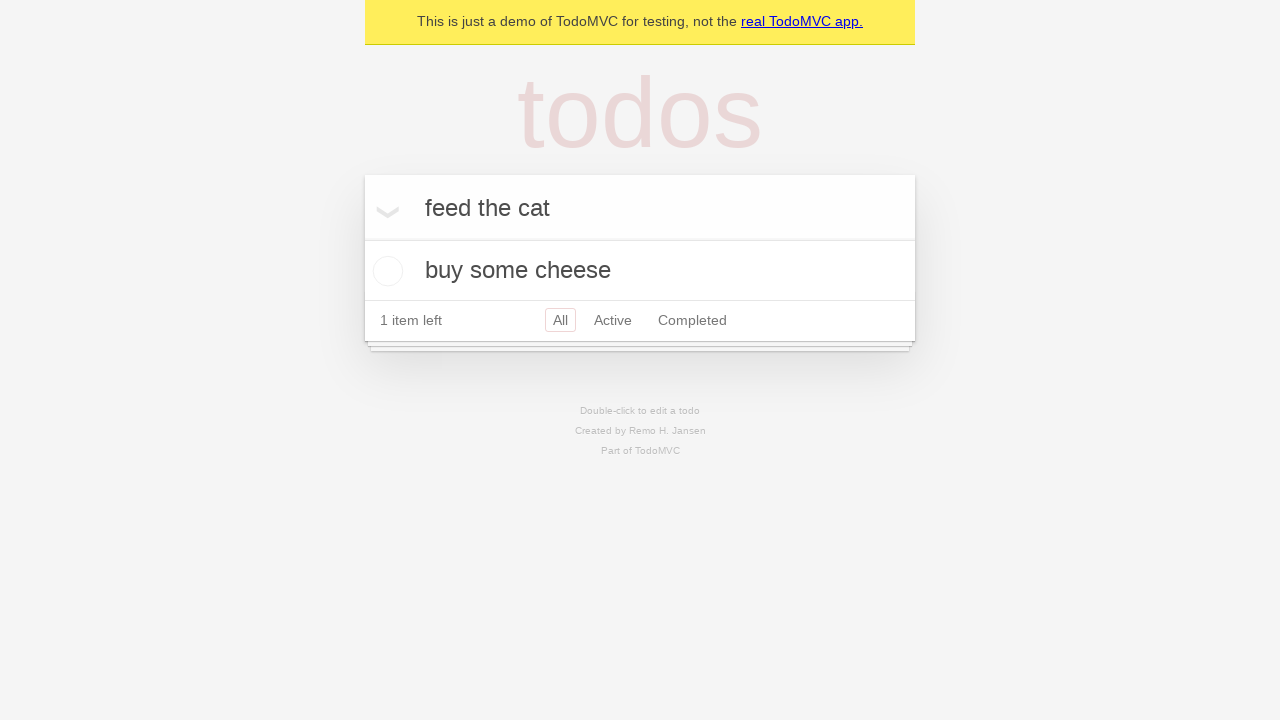

Pressed Enter to create second todo on .new-todo
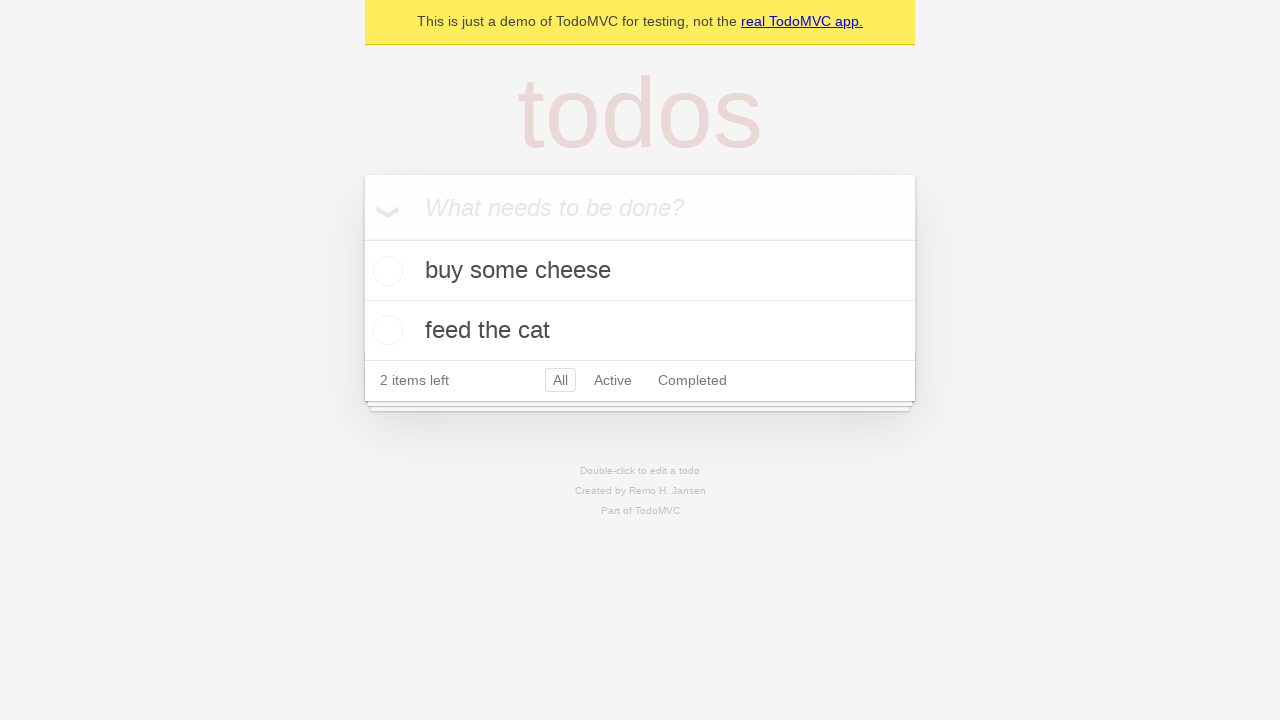

Filled third todo input with 'book a doctors appointment' on .new-todo
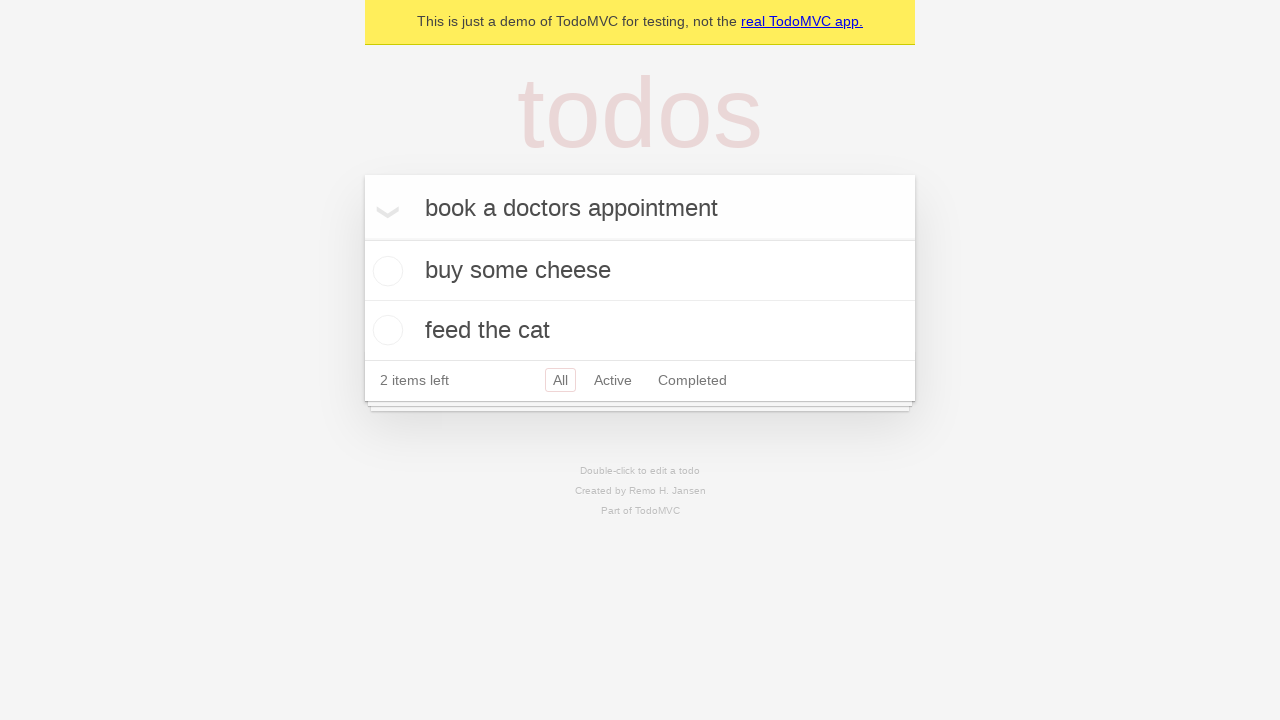

Pressed Enter to create third todo on .new-todo
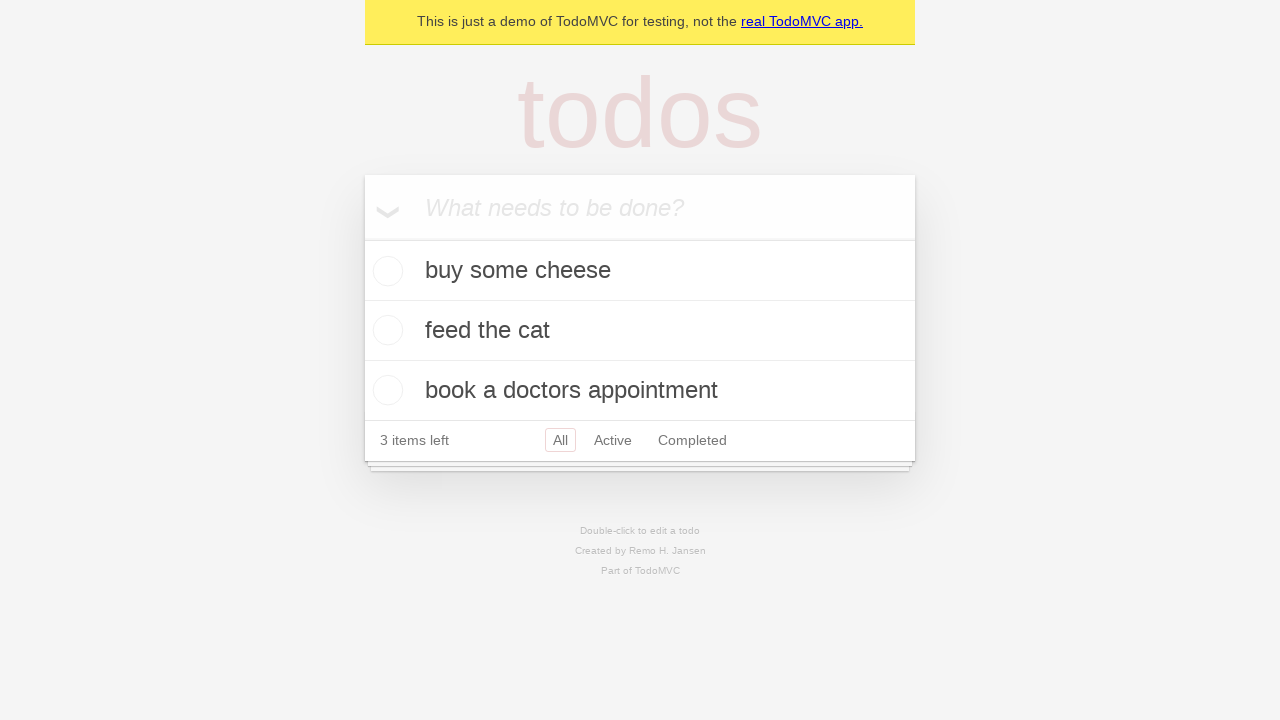

Waited for all three todos to be created
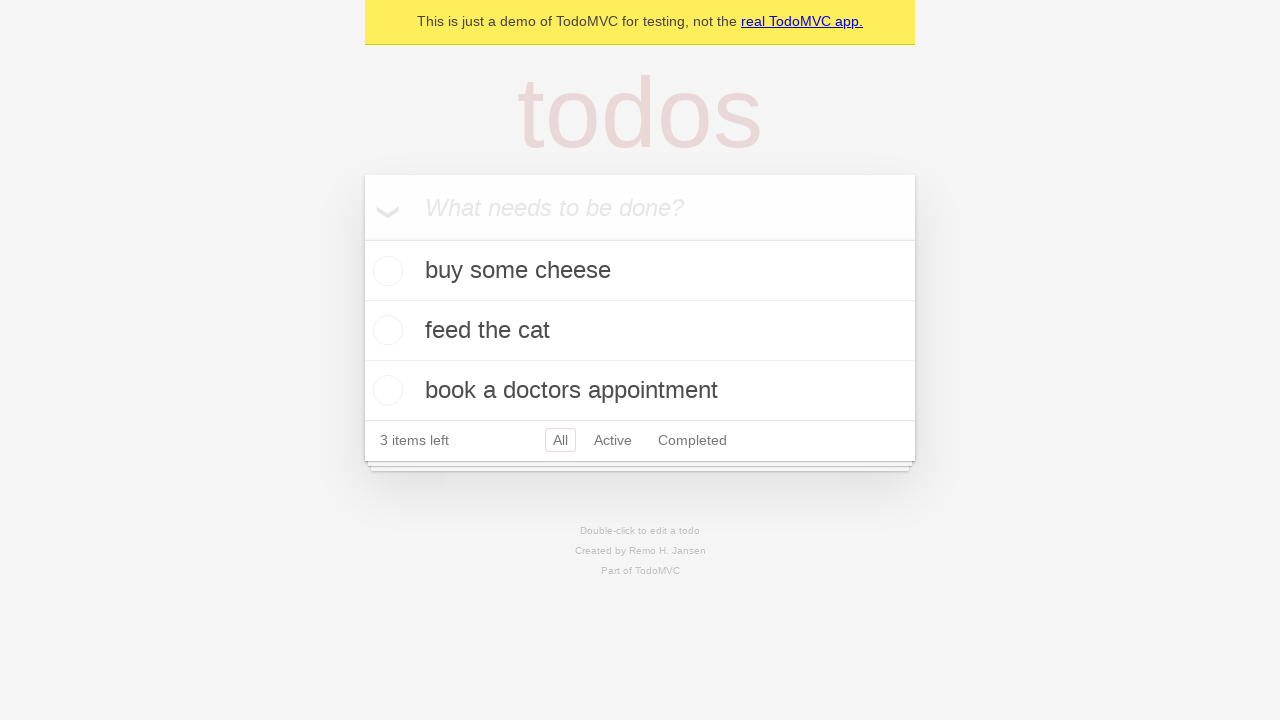

Marked second todo as complete at (385, 330) on .todo-list li .toggle >> nth=1
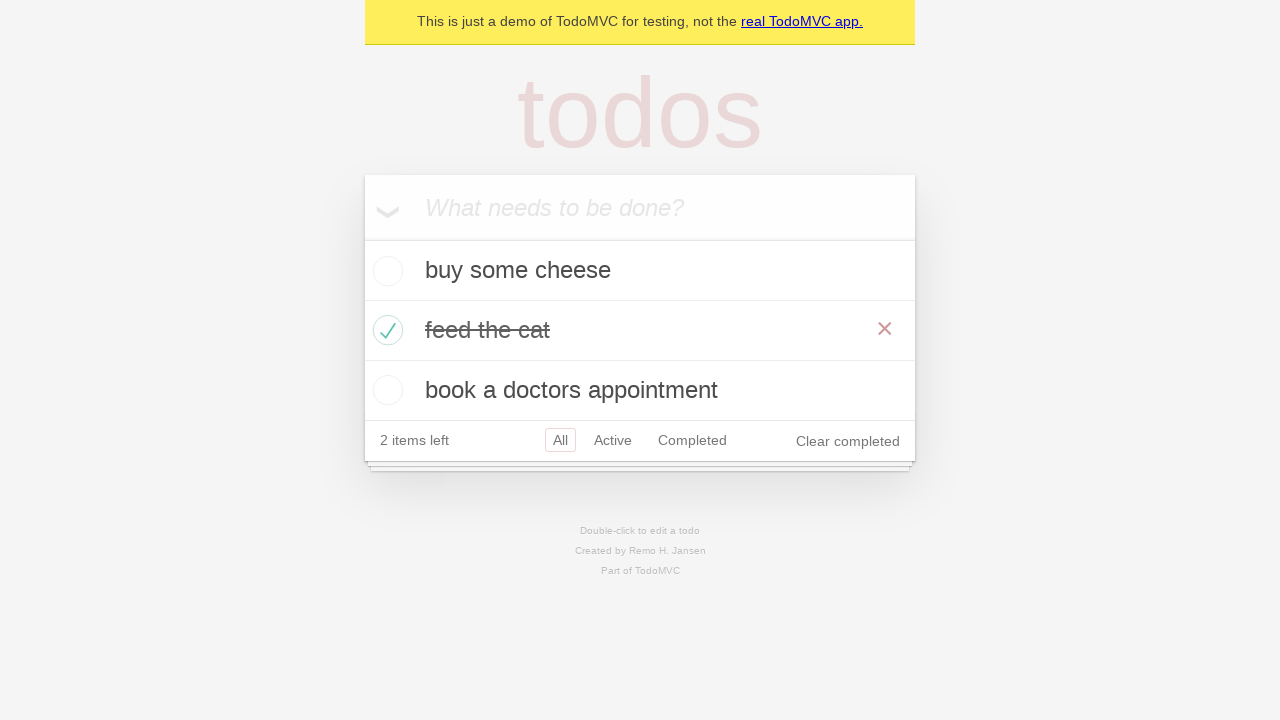

Clicked 'All' filter at (560, 440) on .filters >> text=All
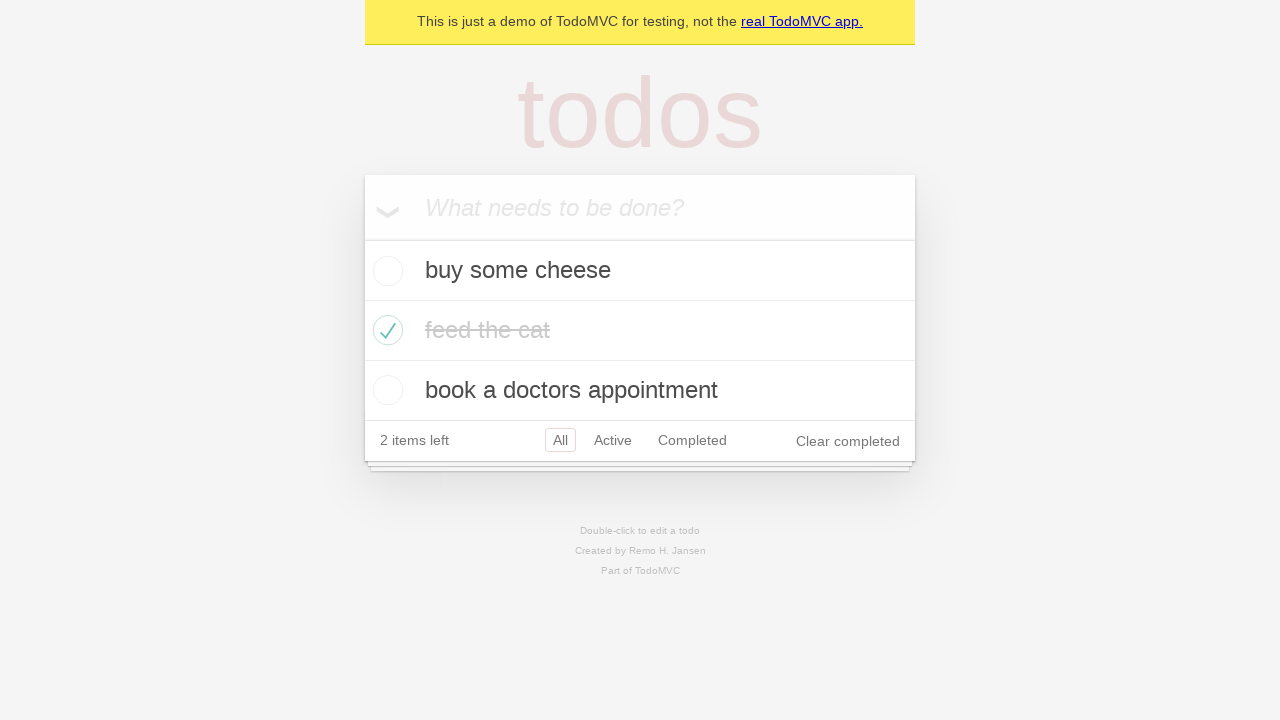

Clicked 'Active' filter at (613, 440) on .filters >> text=Active
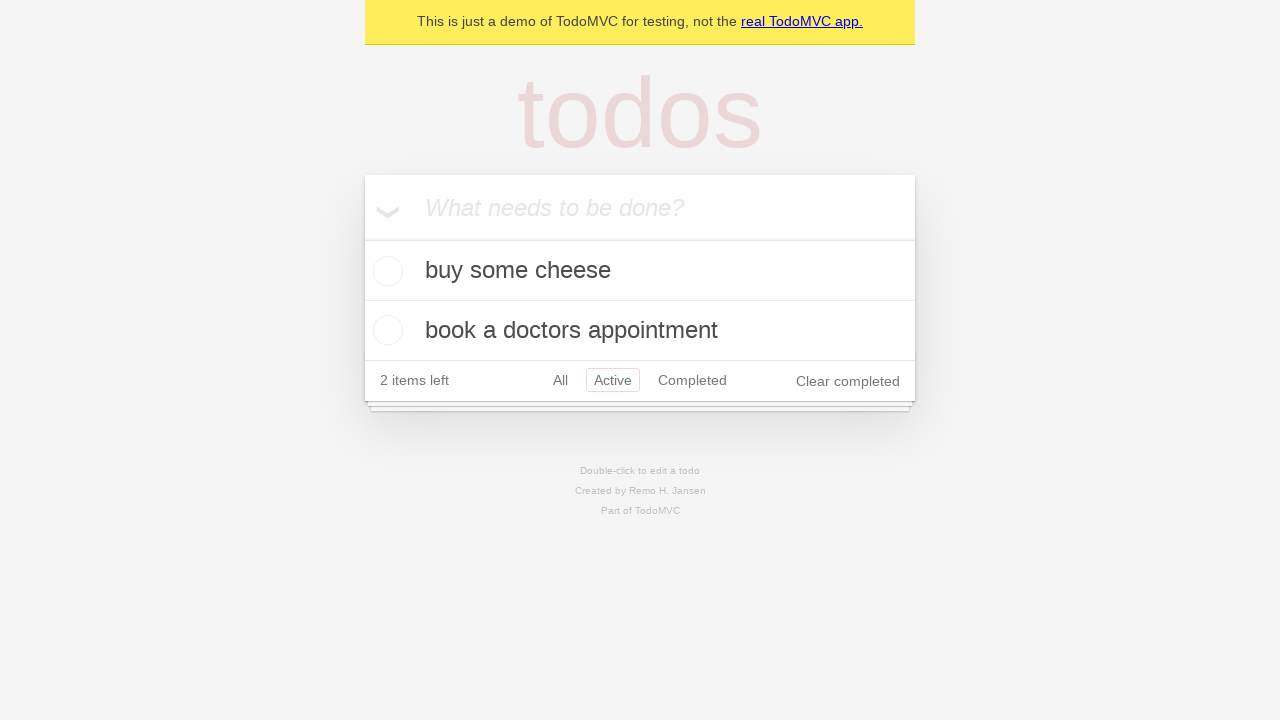

Clicked 'Completed' filter at (692, 380) on .filters >> text=Completed
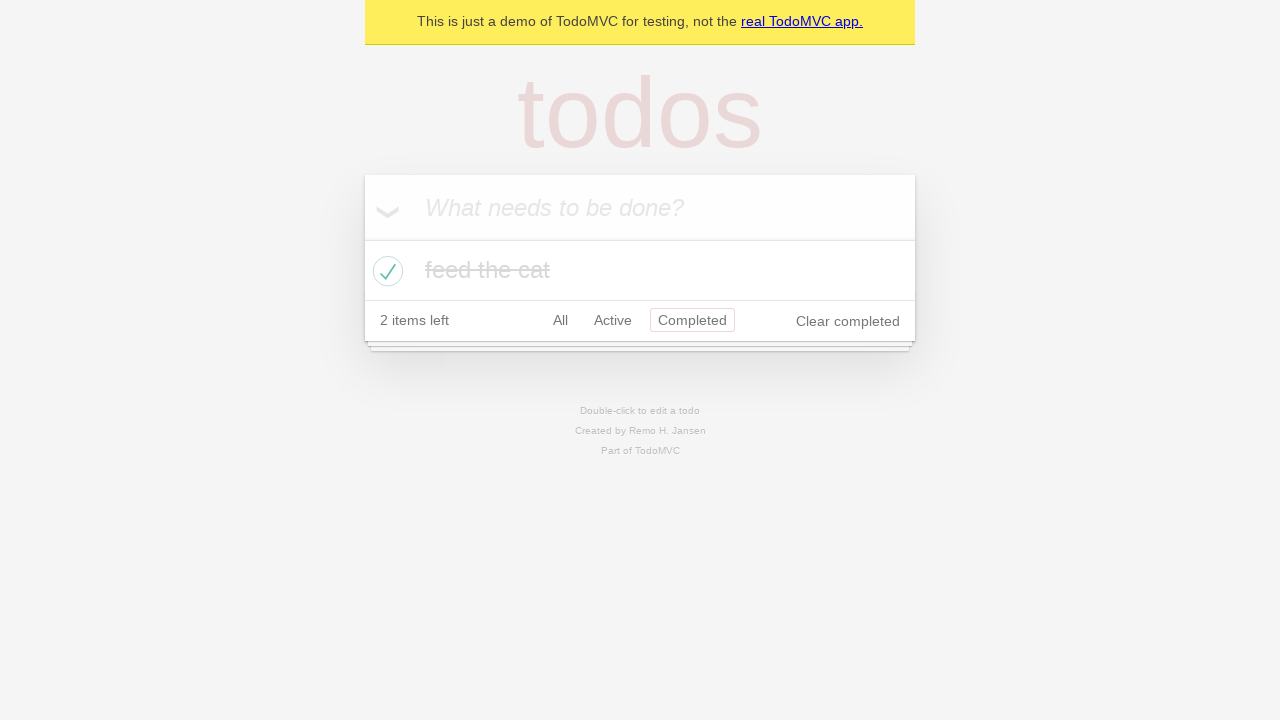

Navigated back from 'Completed' filter view
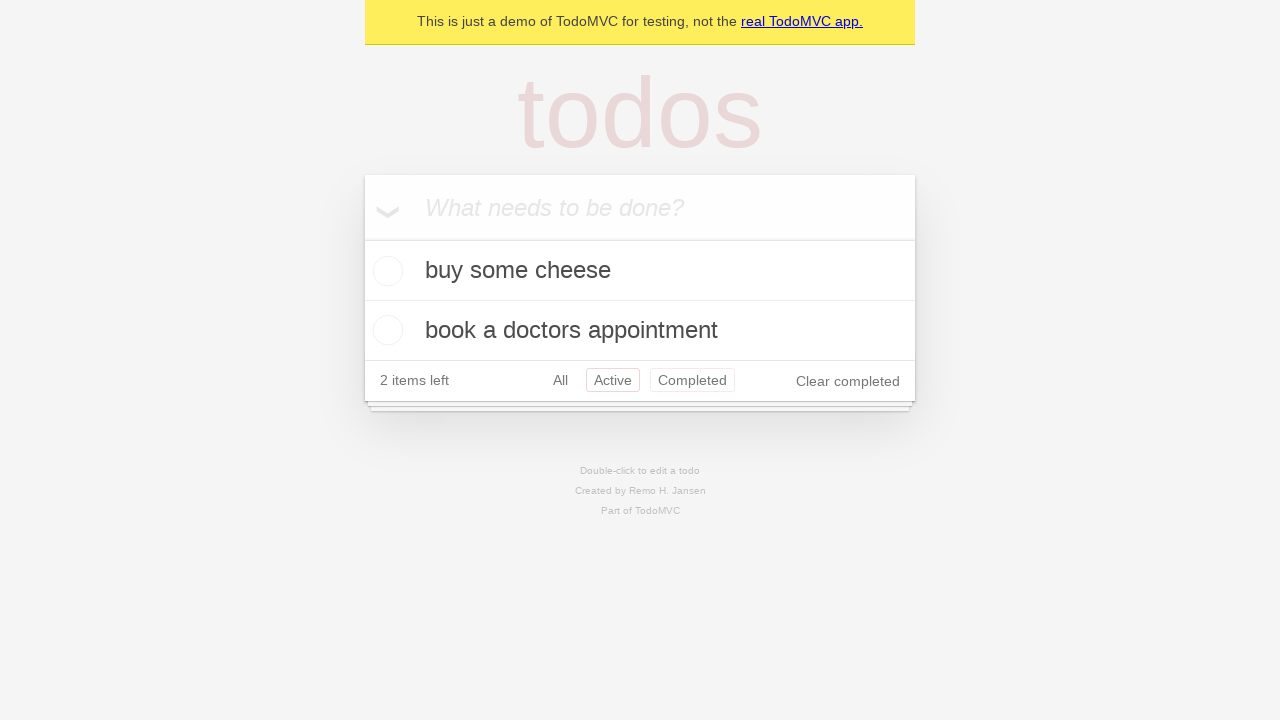

Navigated back from 'Active' filter view
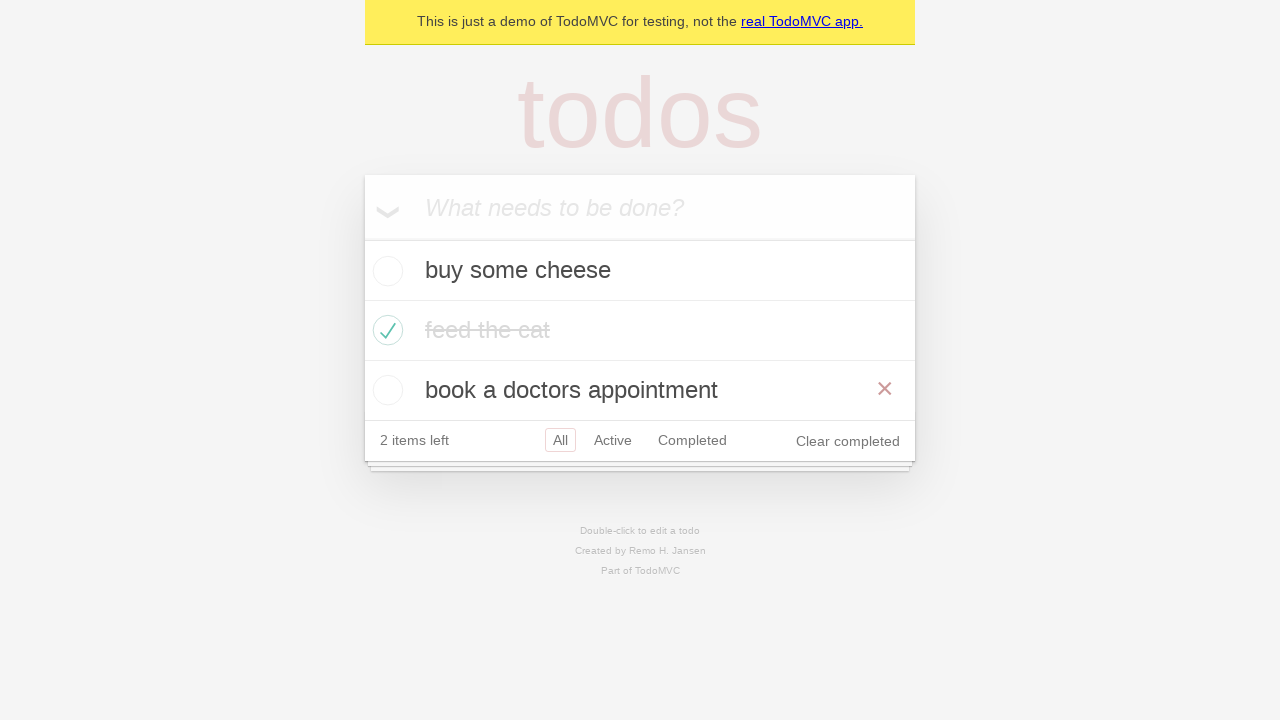

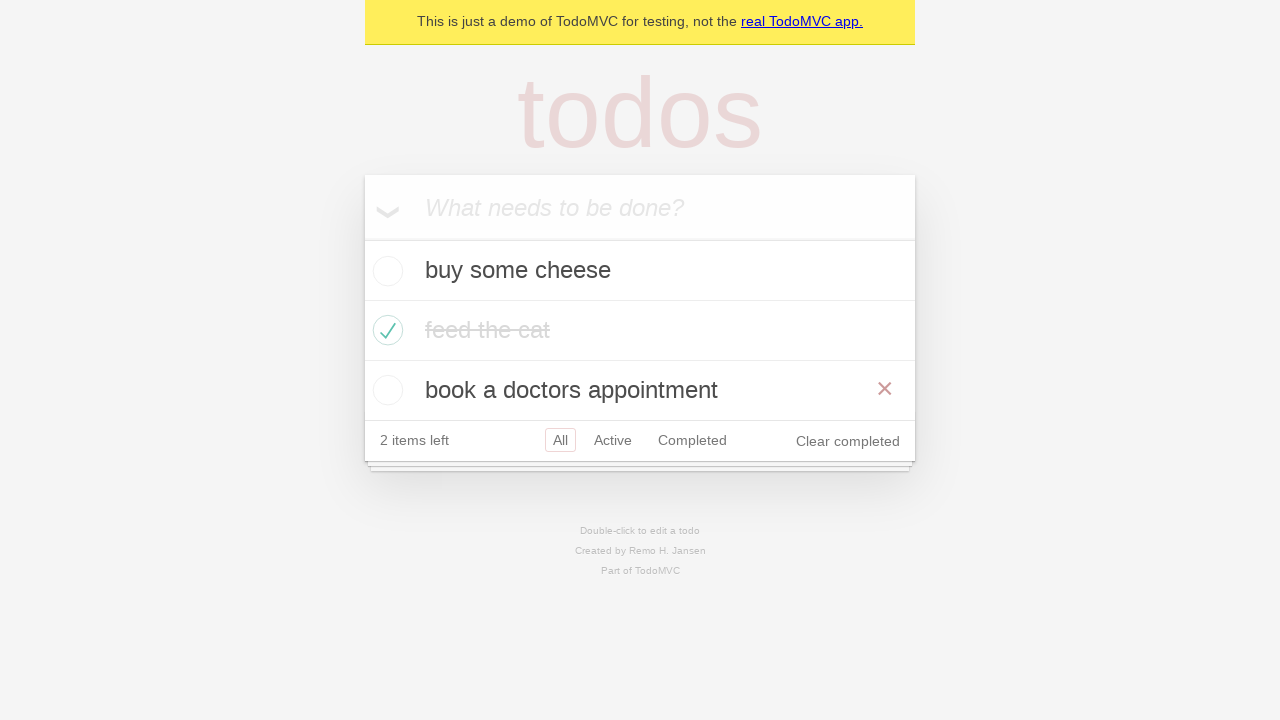